Extracts two numbers from the page, calculates their sum, selects the sum value from a dropdown, and submits the form

Starting URL: https://suninjuly.github.io/selects1.html

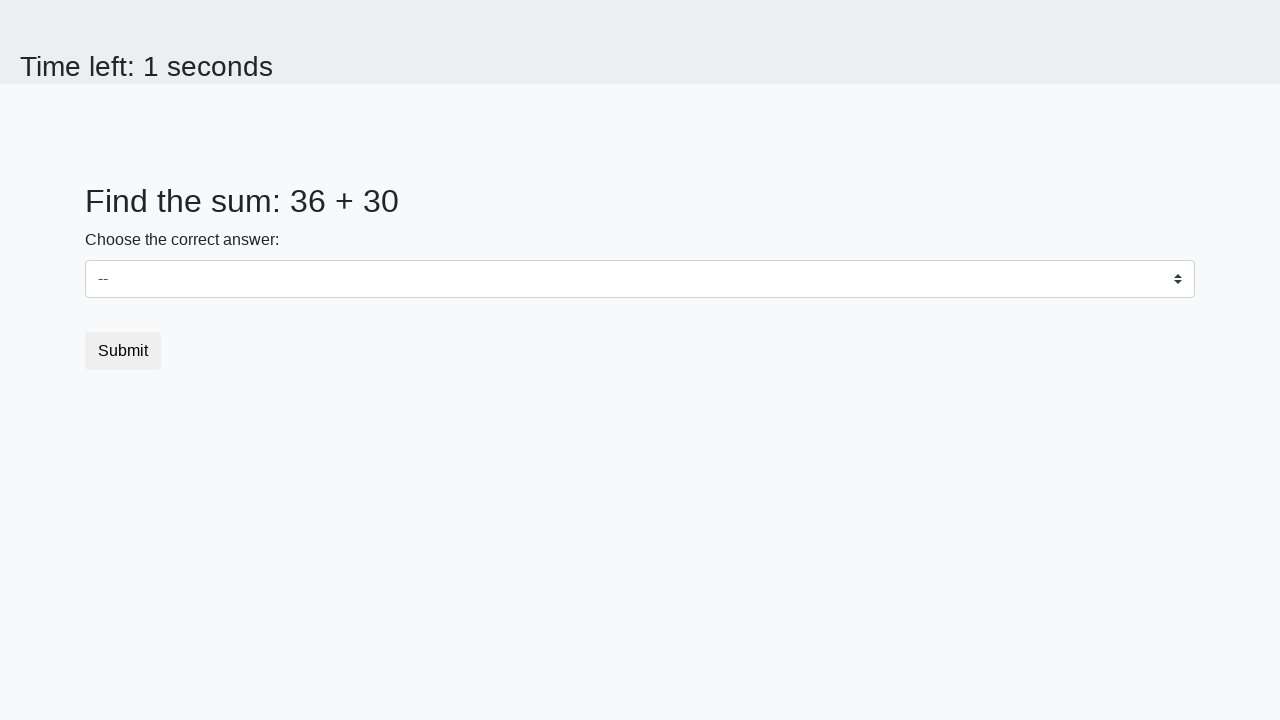

Extracted first number from #num1 element
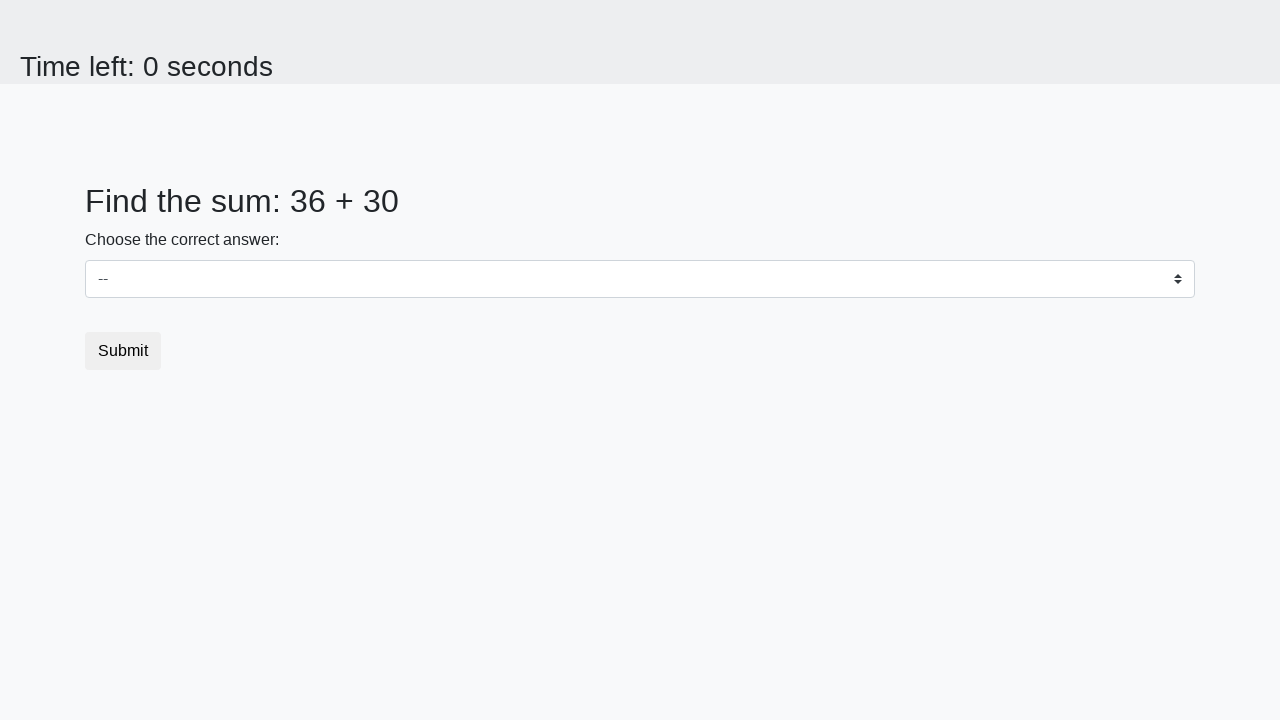

Extracted second number from #num2 element
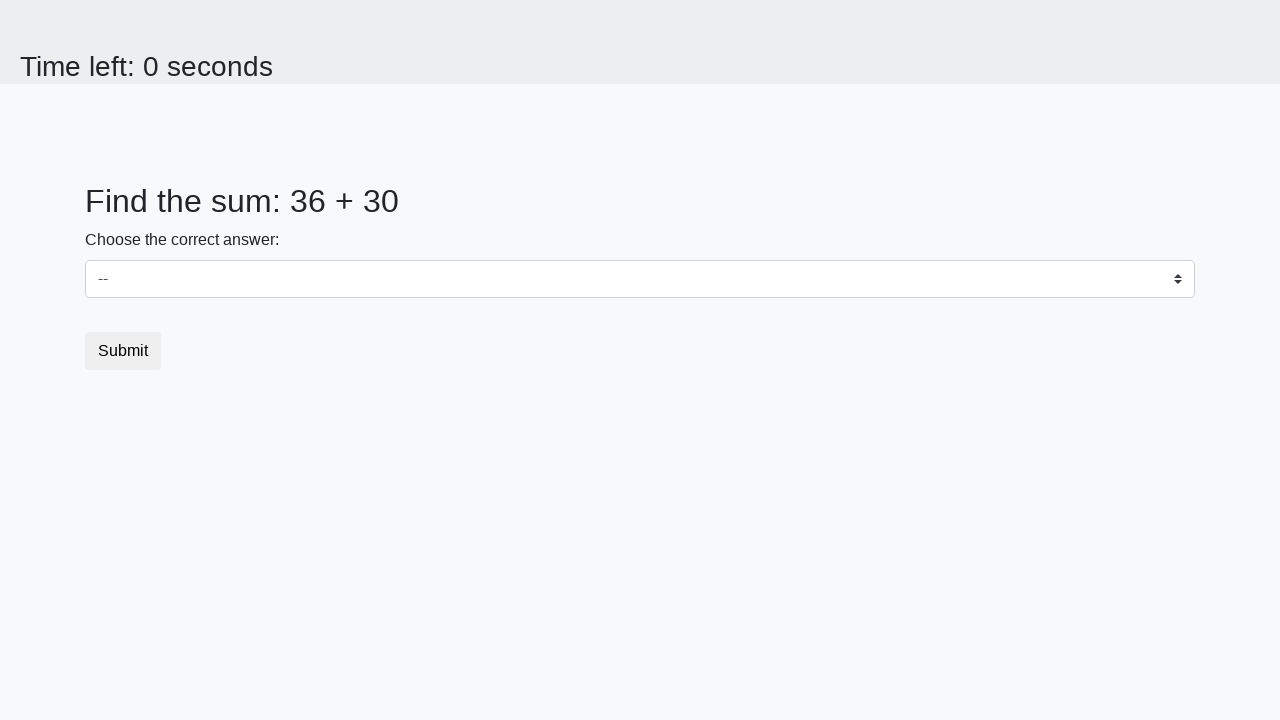

Calculated sum of 36 + 30 = 66
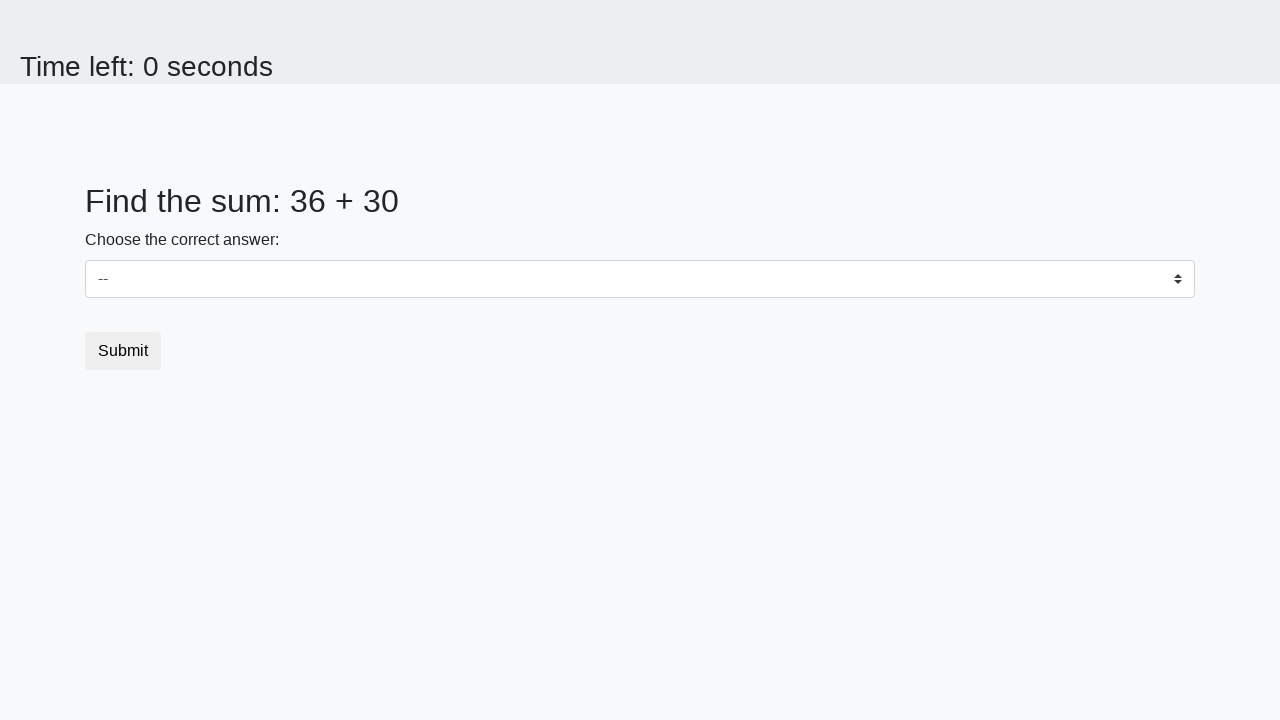

Selected sum value '66' from dropdown on select
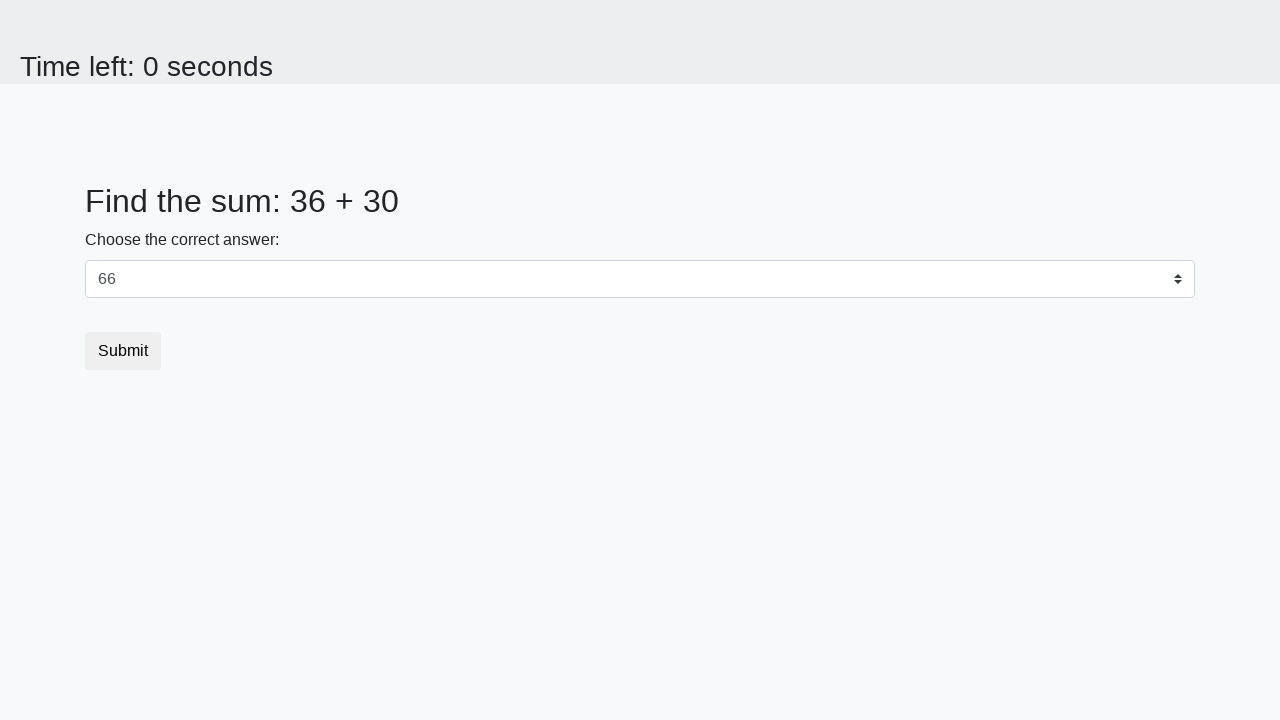

Clicked submit button to complete form at (123, 351) on button.btn
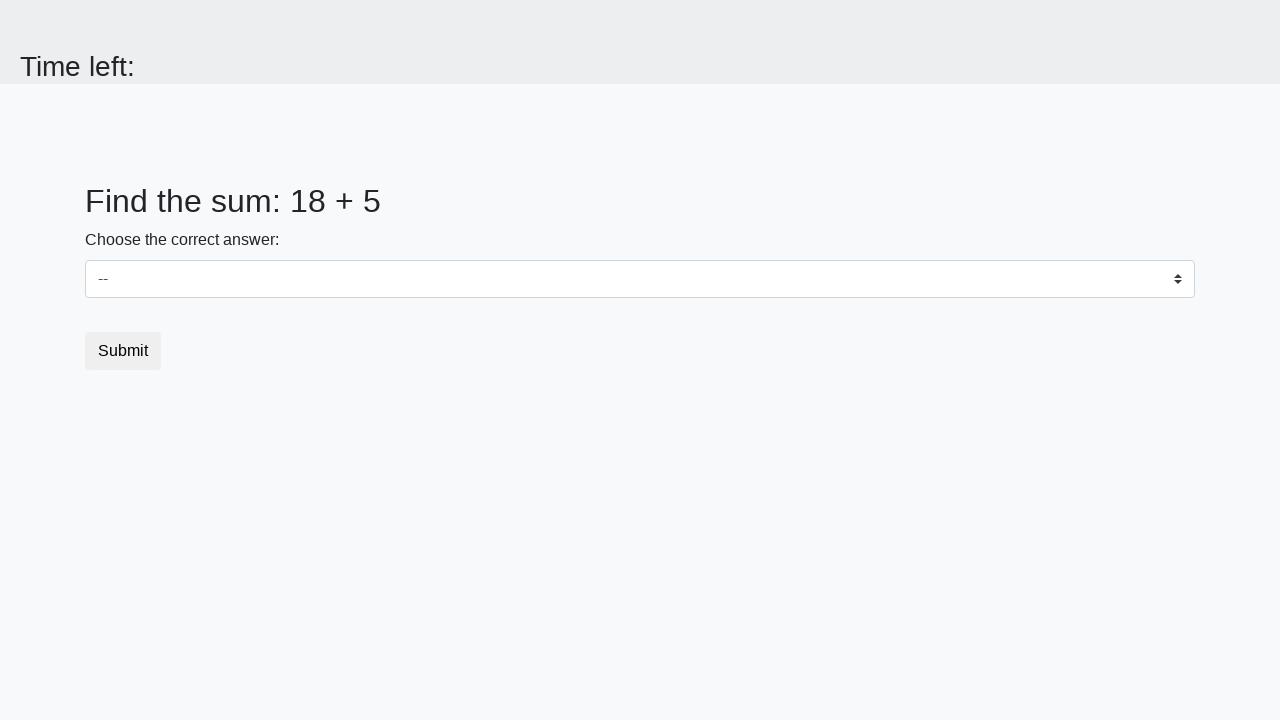

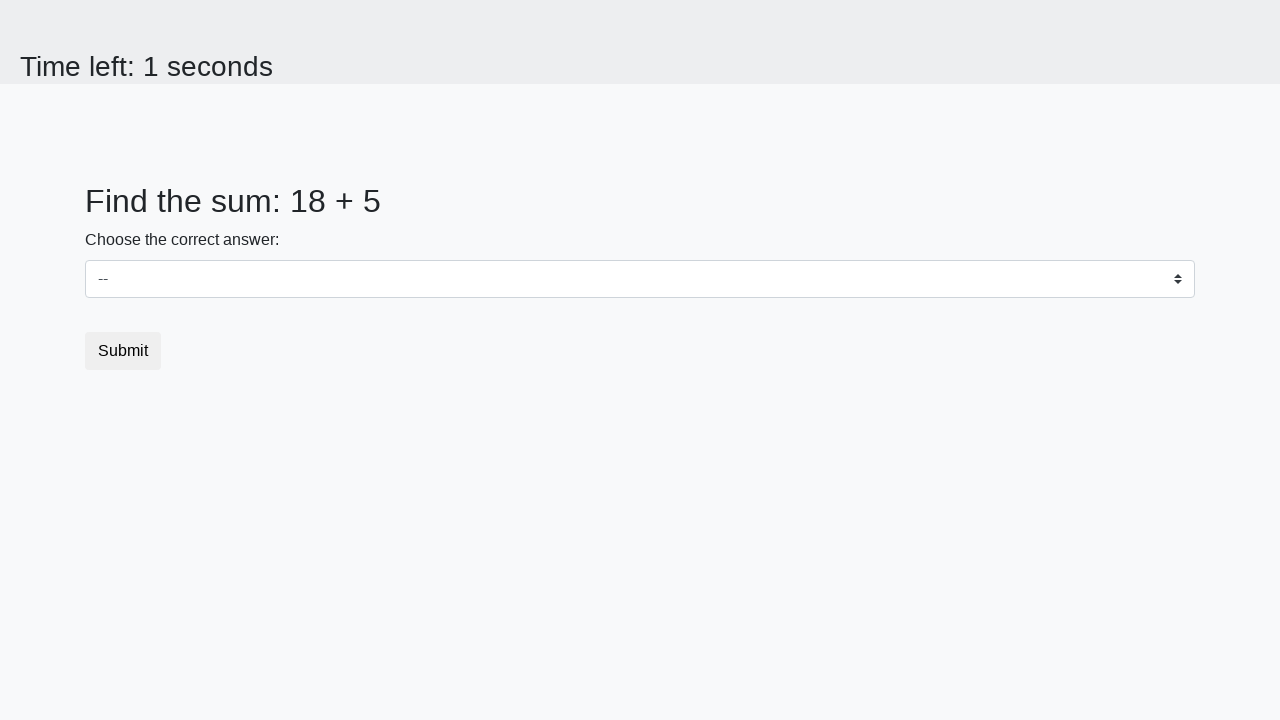